Tests dropdown with explicit waits - clicks dropdown, waits for options to appear, clicks links, navigates

Starting URL: http://omayo.blogspot.com/

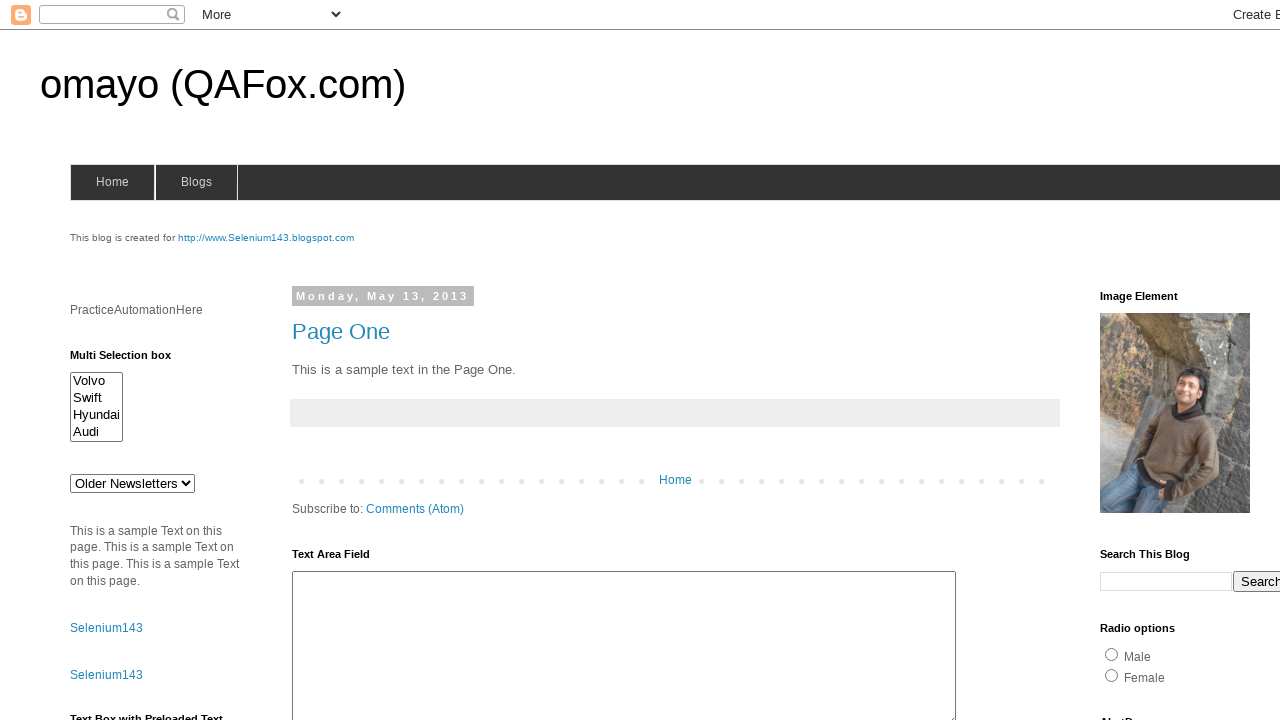

Clicked dropdown button to reveal options at (1227, 360) on .dropbtn
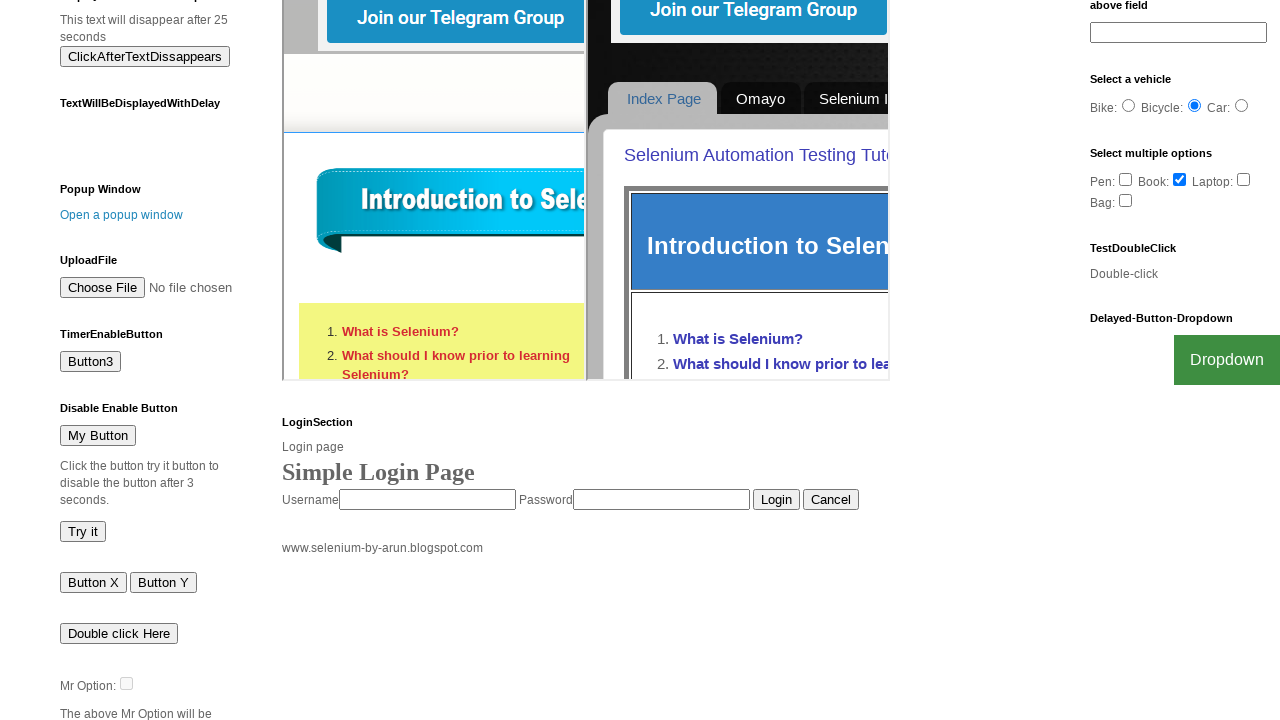

Waited for Facebook option to appear in dropdown
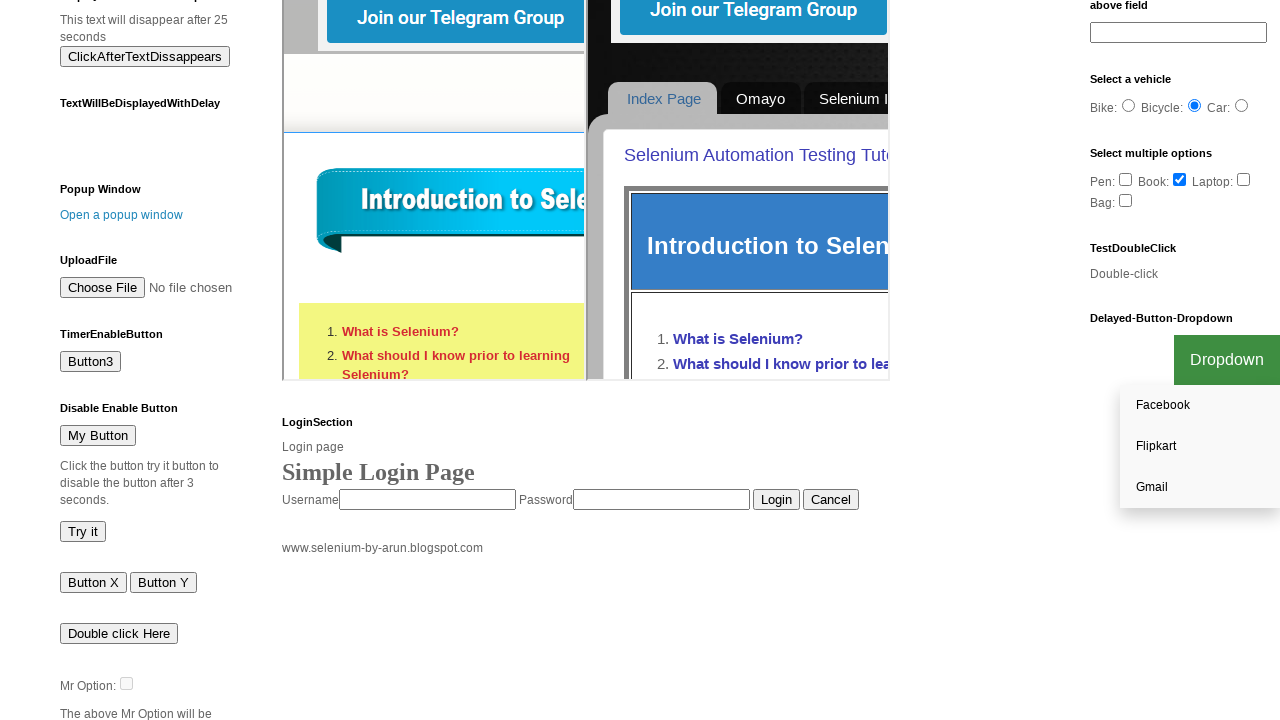

Clicked Facebook link from dropdown at (1200, 406) on text=Facebook
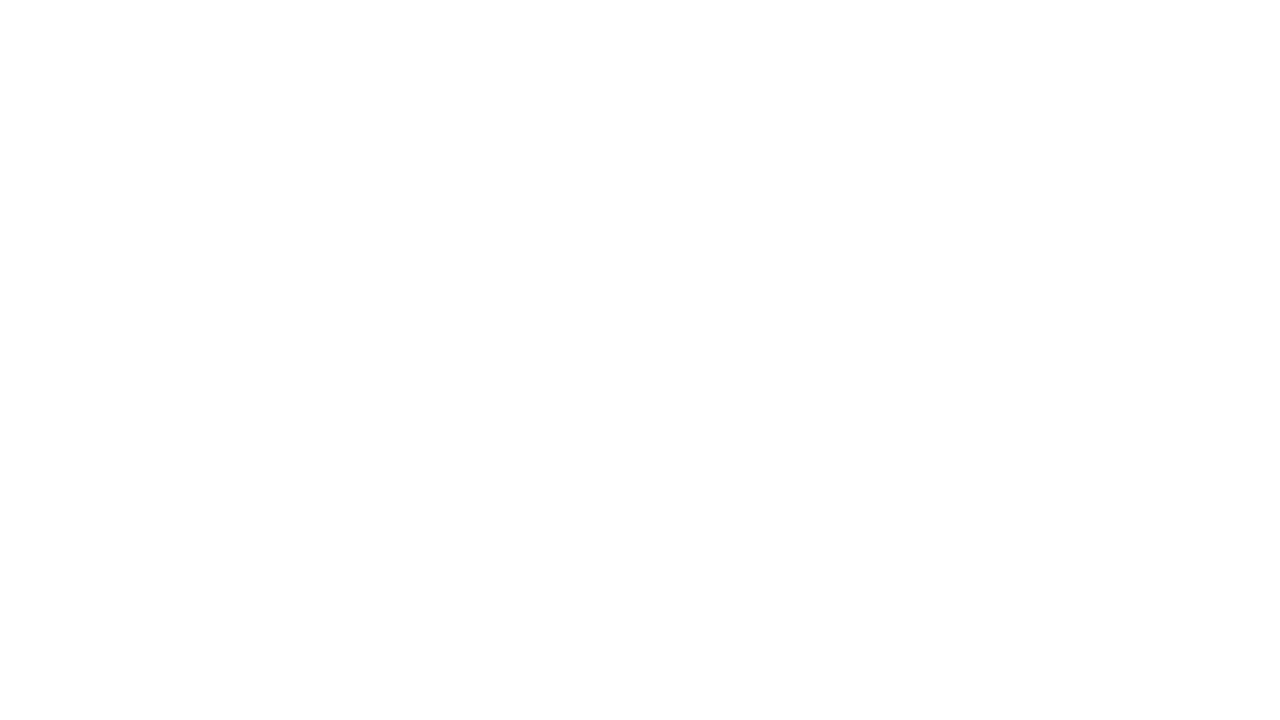

Navigated back to previous page
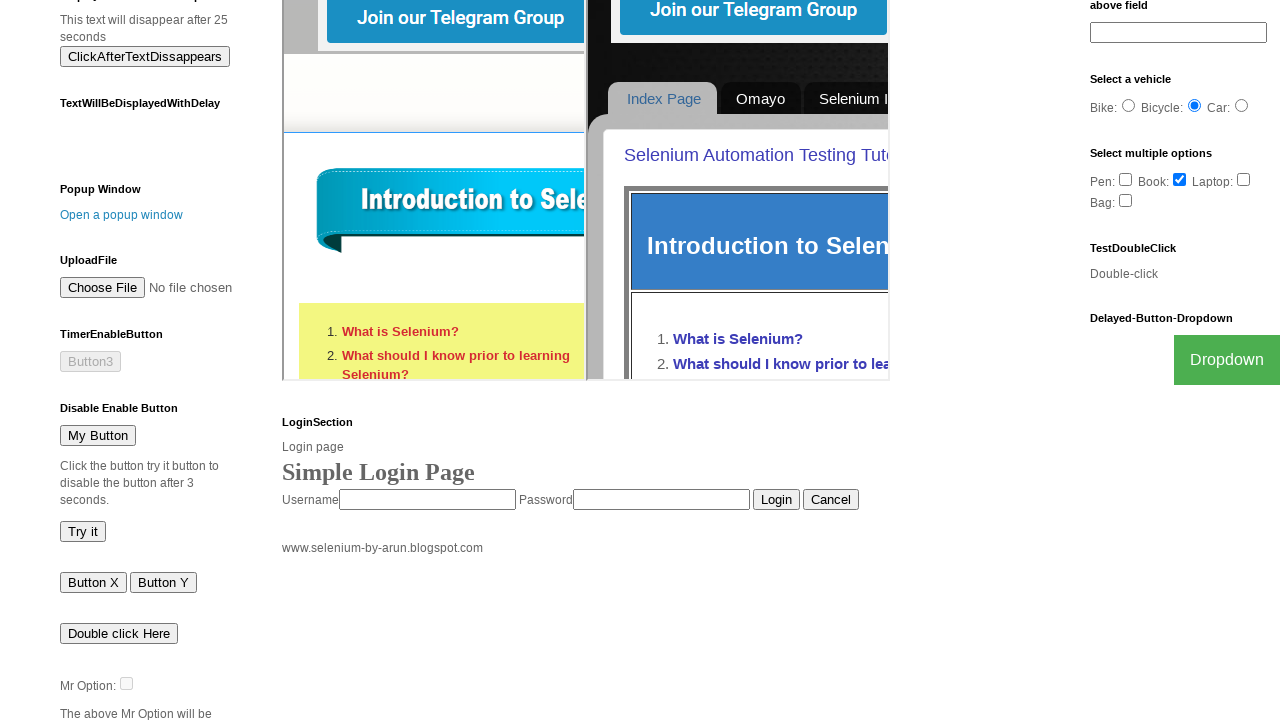

Clicked dropdown button again to reveal options at (1227, 360) on .dropbtn
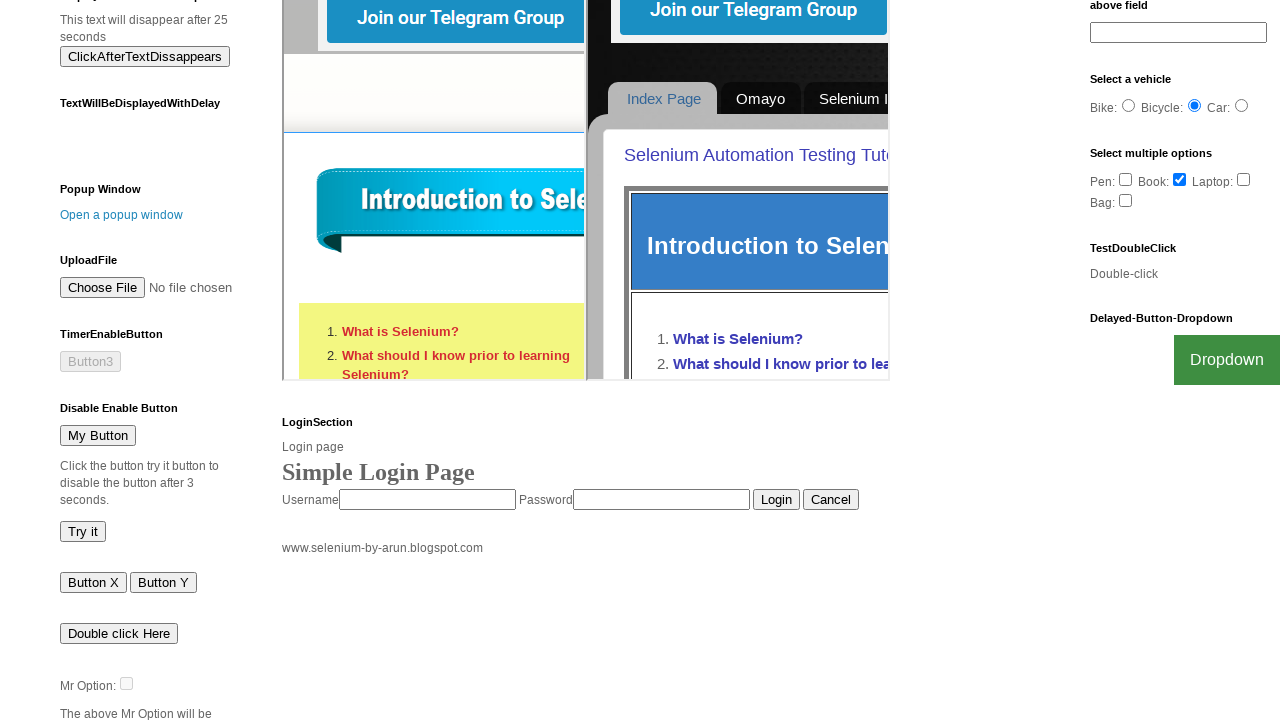

Waited for Flipkart option to appear in dropdown
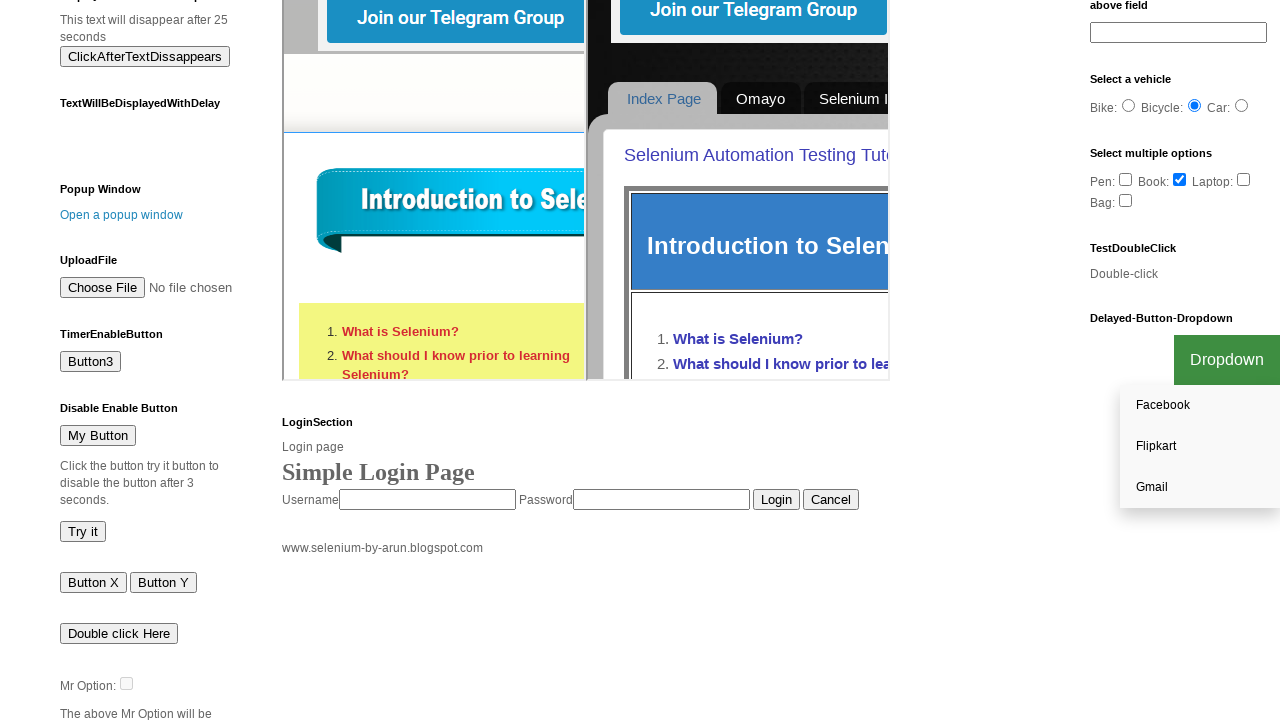

Clicked Flipkart link from dropdown at (1200, 447) on text=Flipkart
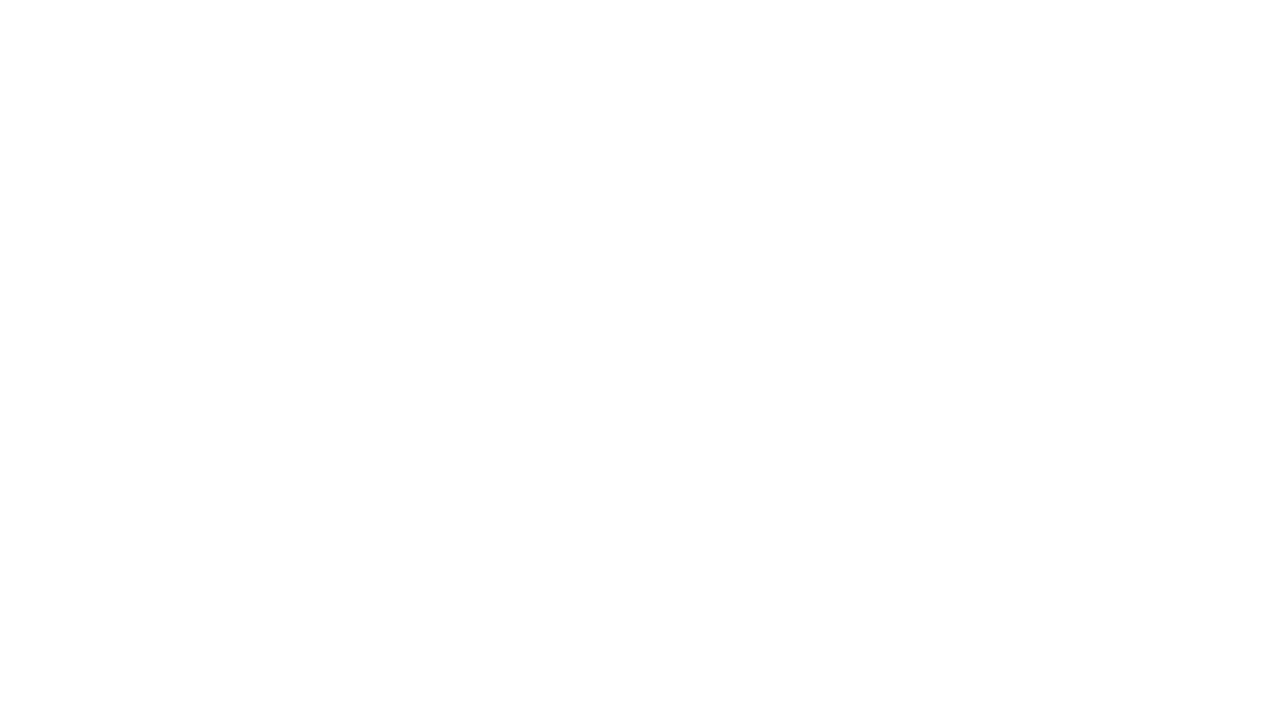

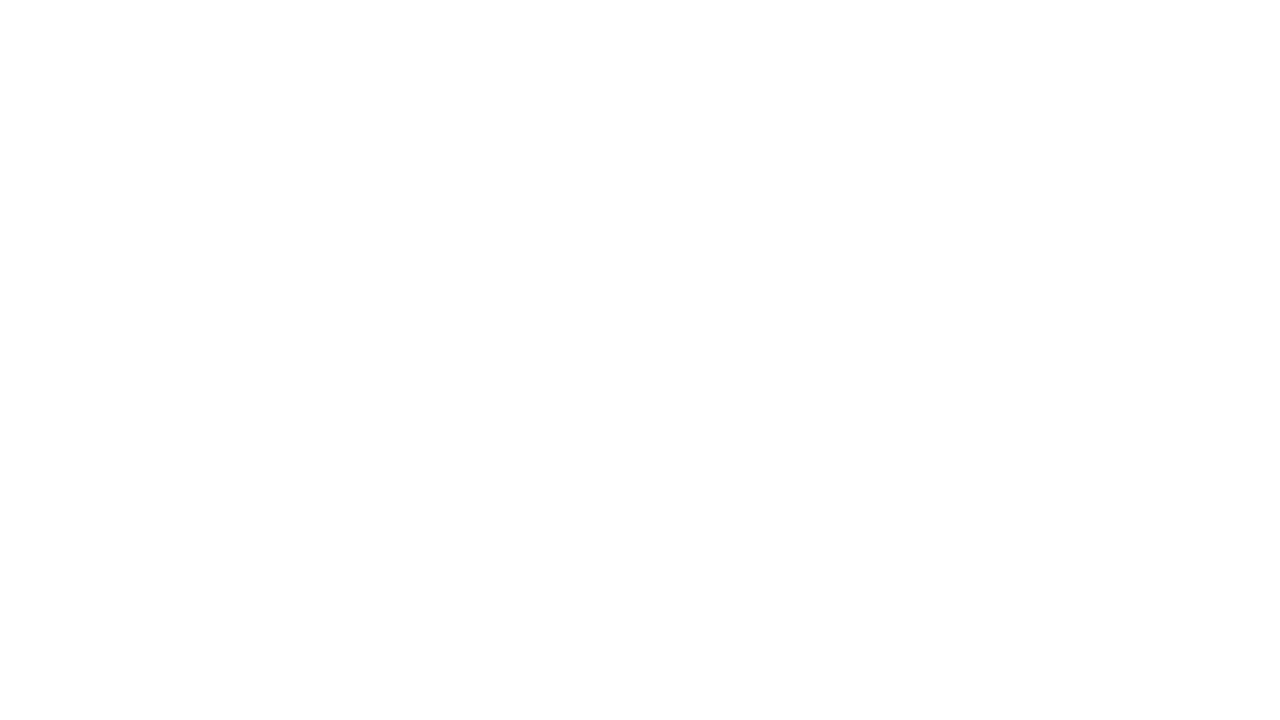